Tests changing the website language from Latvian to Russian by clicking the Russian language option and verifying the title changes.

Starting URL: http://ss.com

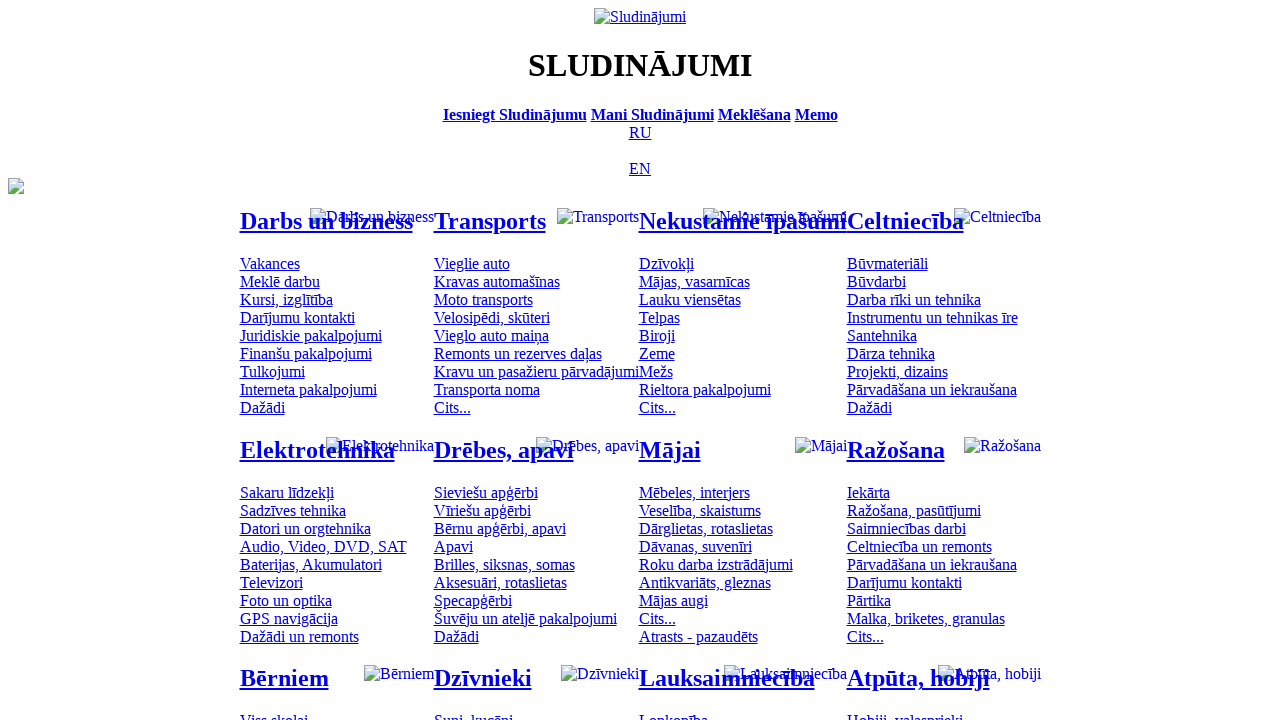

Navigated to http://ss.com
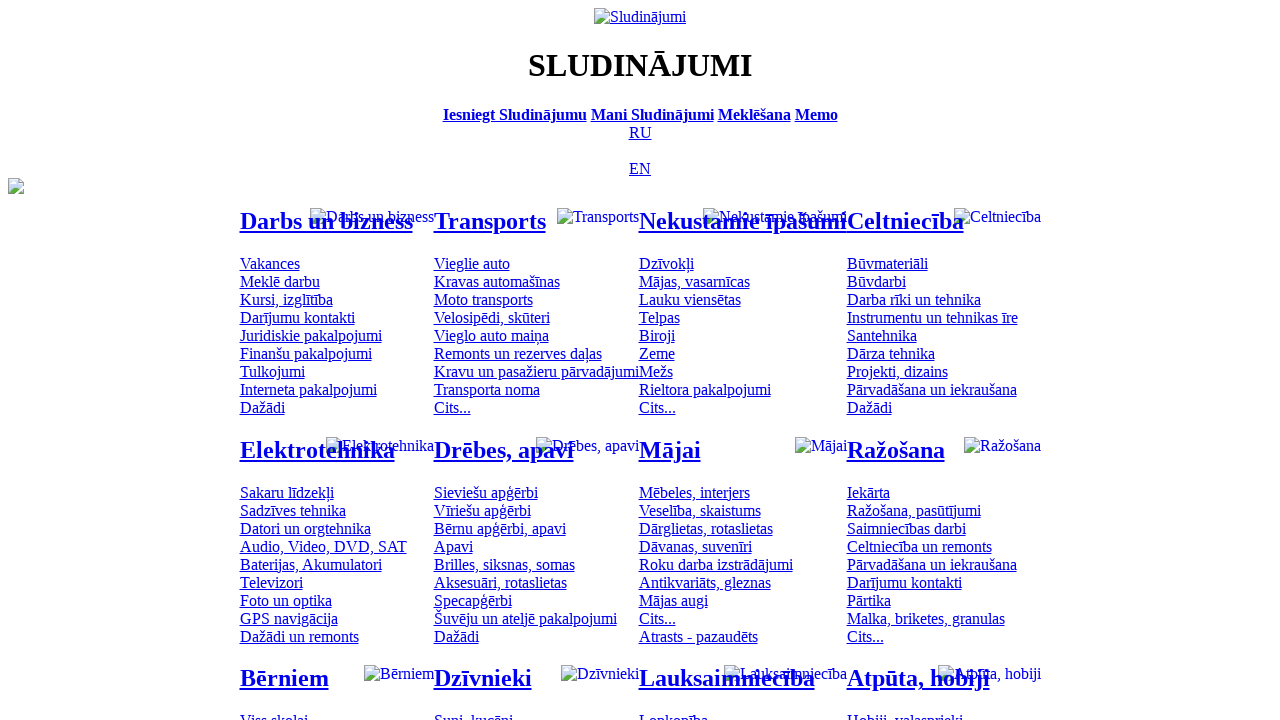

Clicked Russian language option at (640, 132) on [title='По-русски']
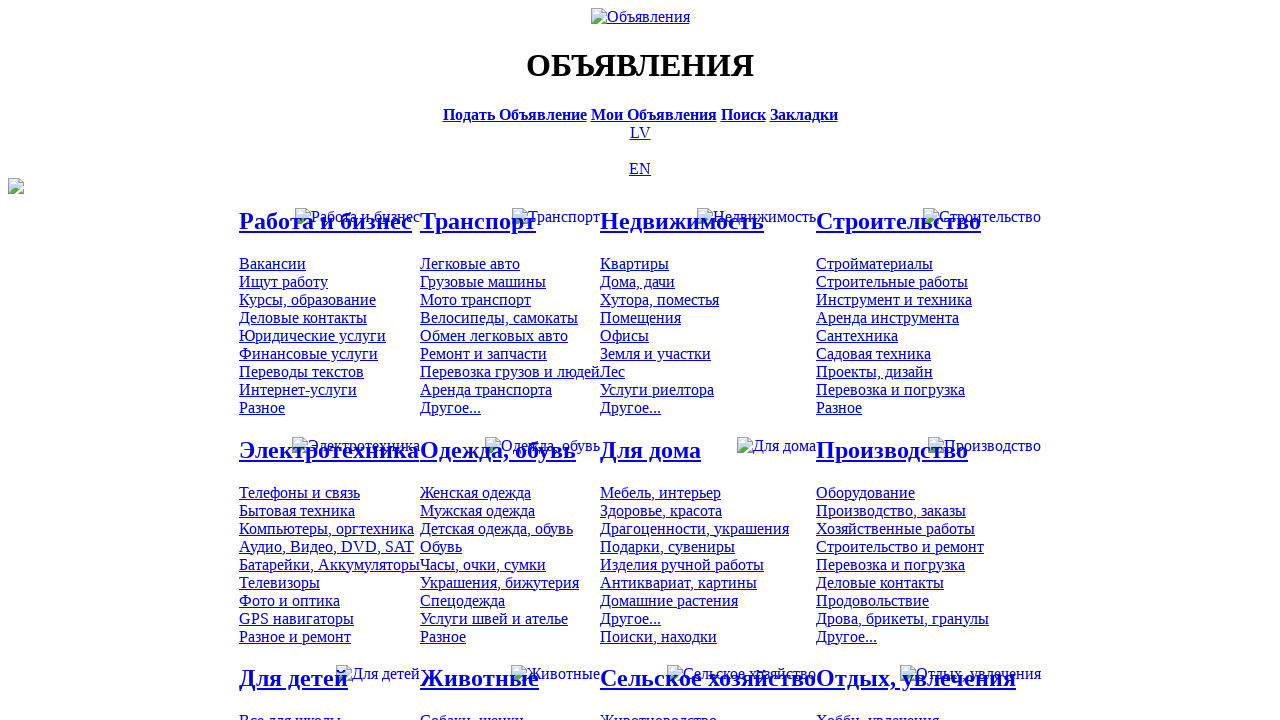

Language bar updated and Latvian option became available
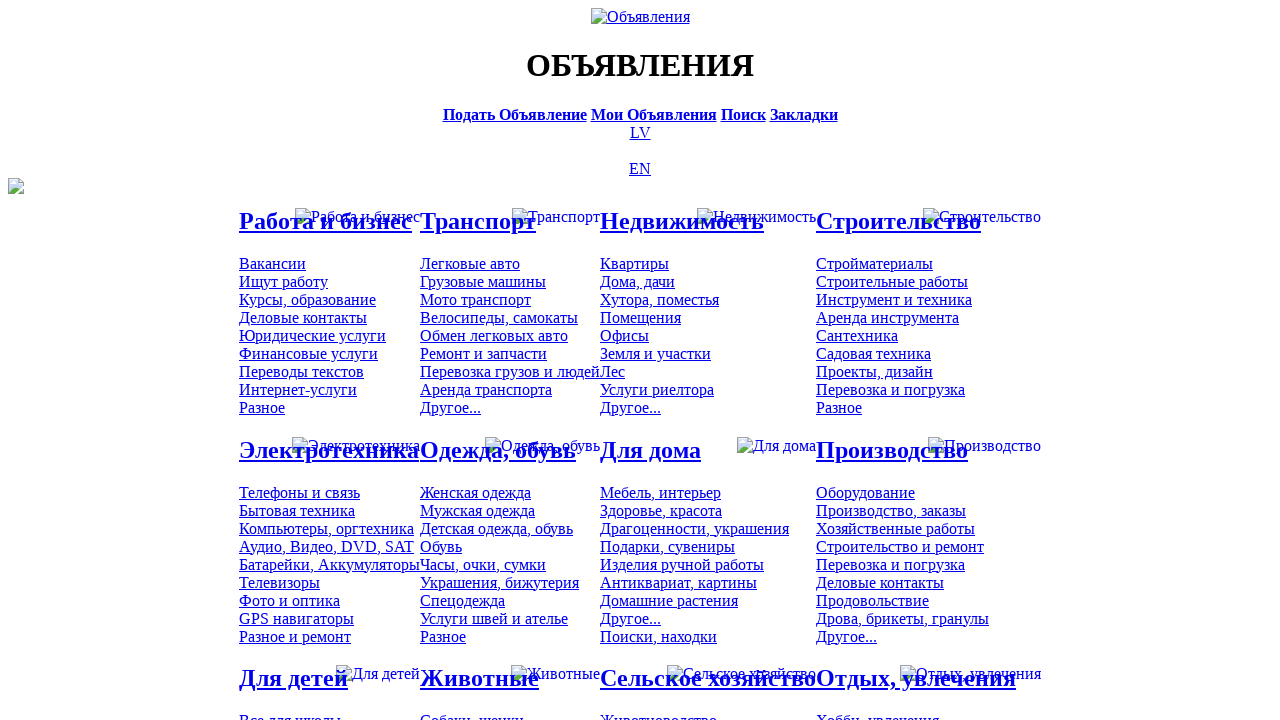

Verified page title changed to Russian: 'Объявления - SS.COM'
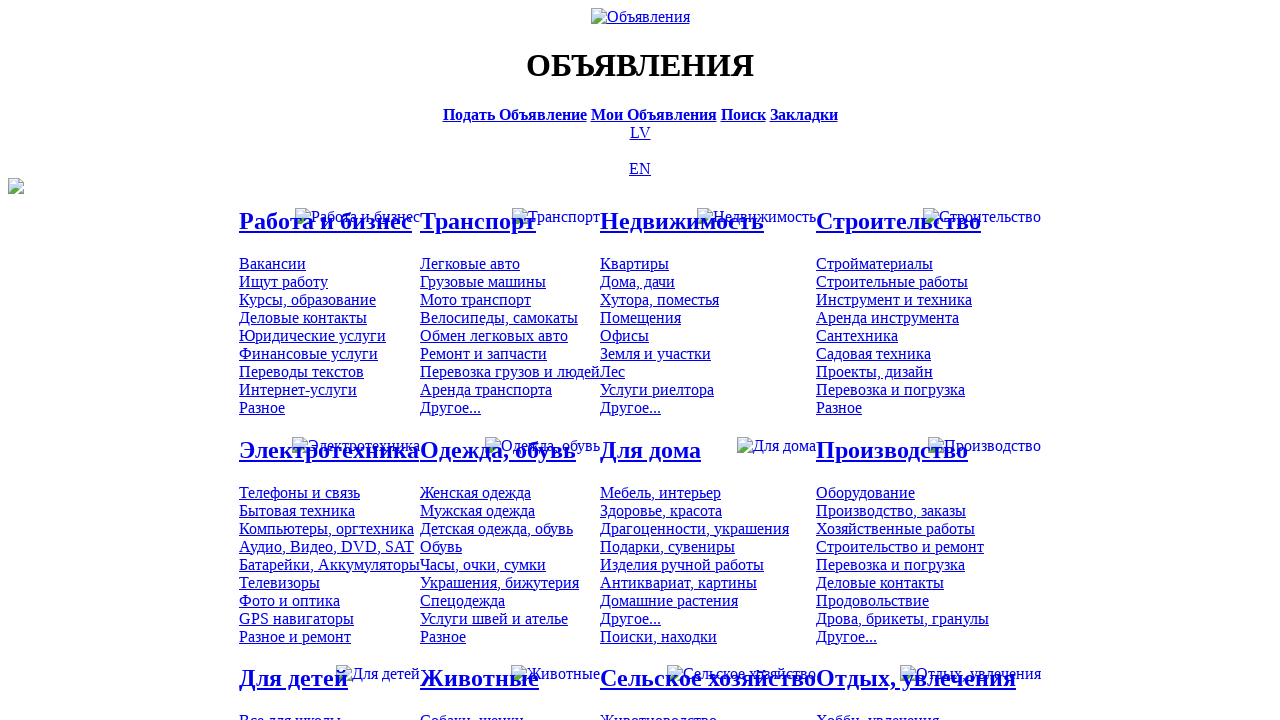

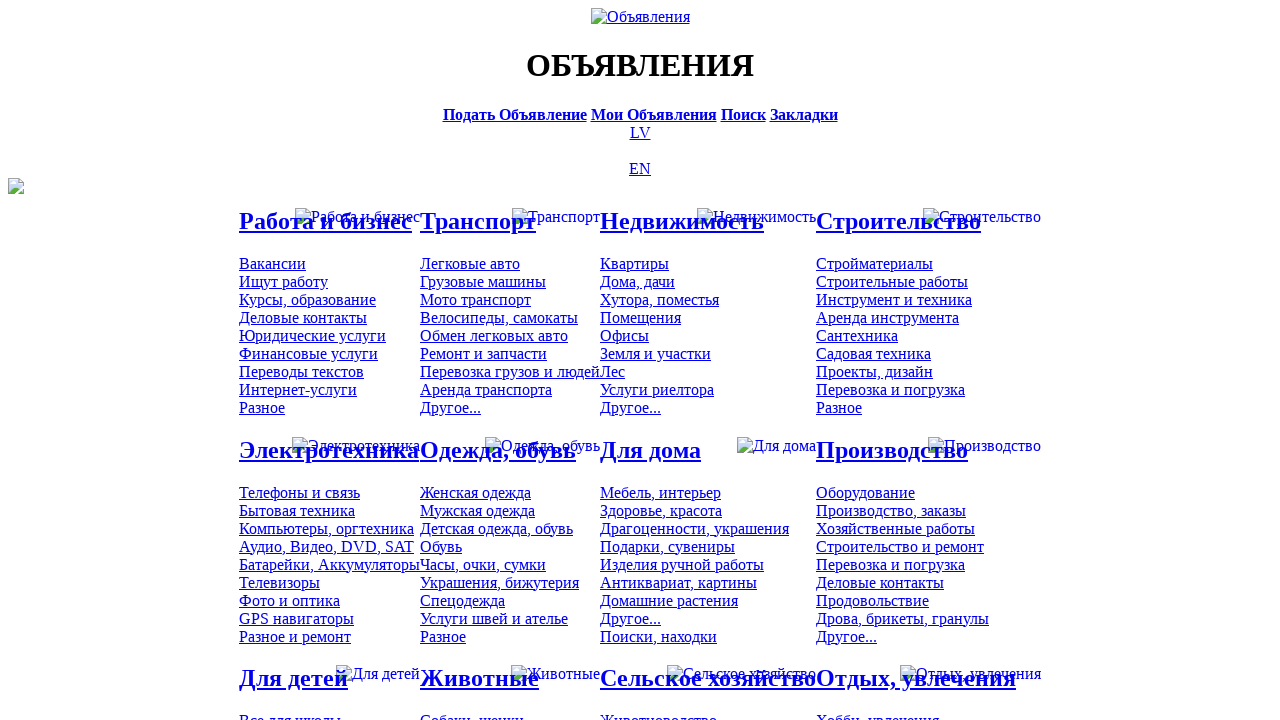